Tests JavaScript alert handling by clicking a button to trigger an alert, accepting it, and verifying the result message

Starting URL: http://practice.cydeo.com/javascript_alerts

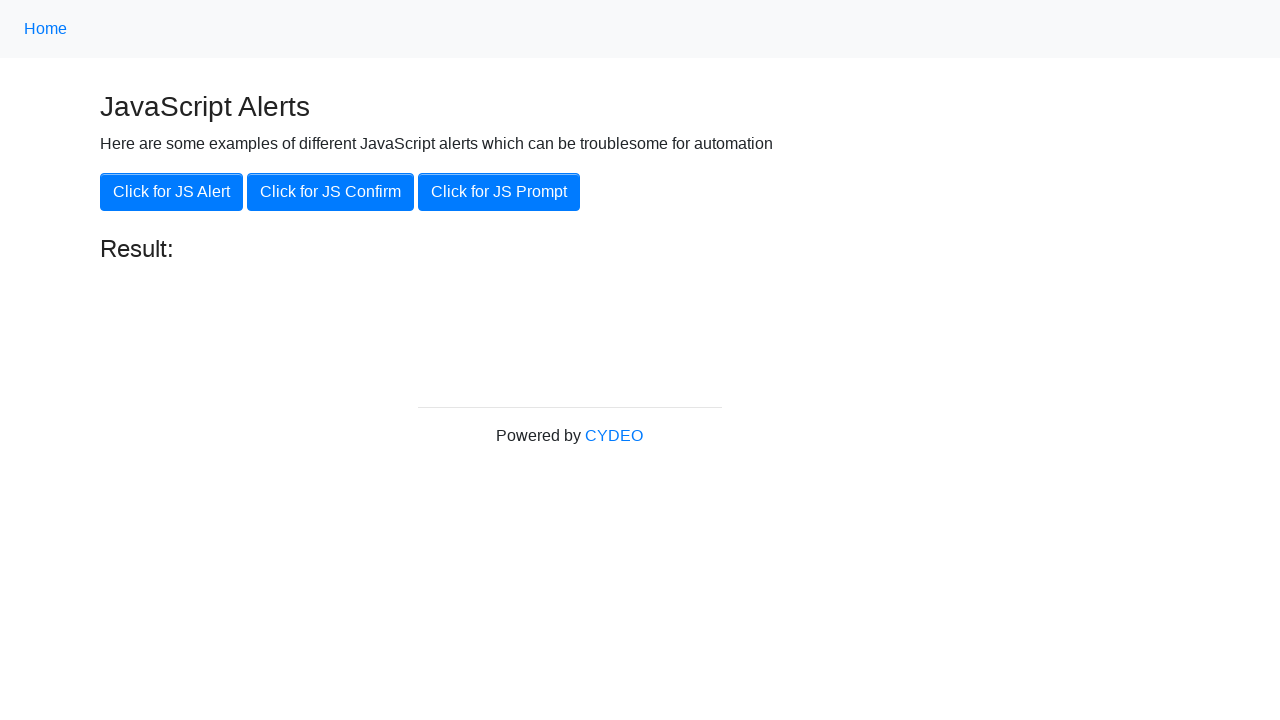

Clicked button to trigger JavaScript alert at (172, 192) on xpath=//button[@onclick='jsAlert()']
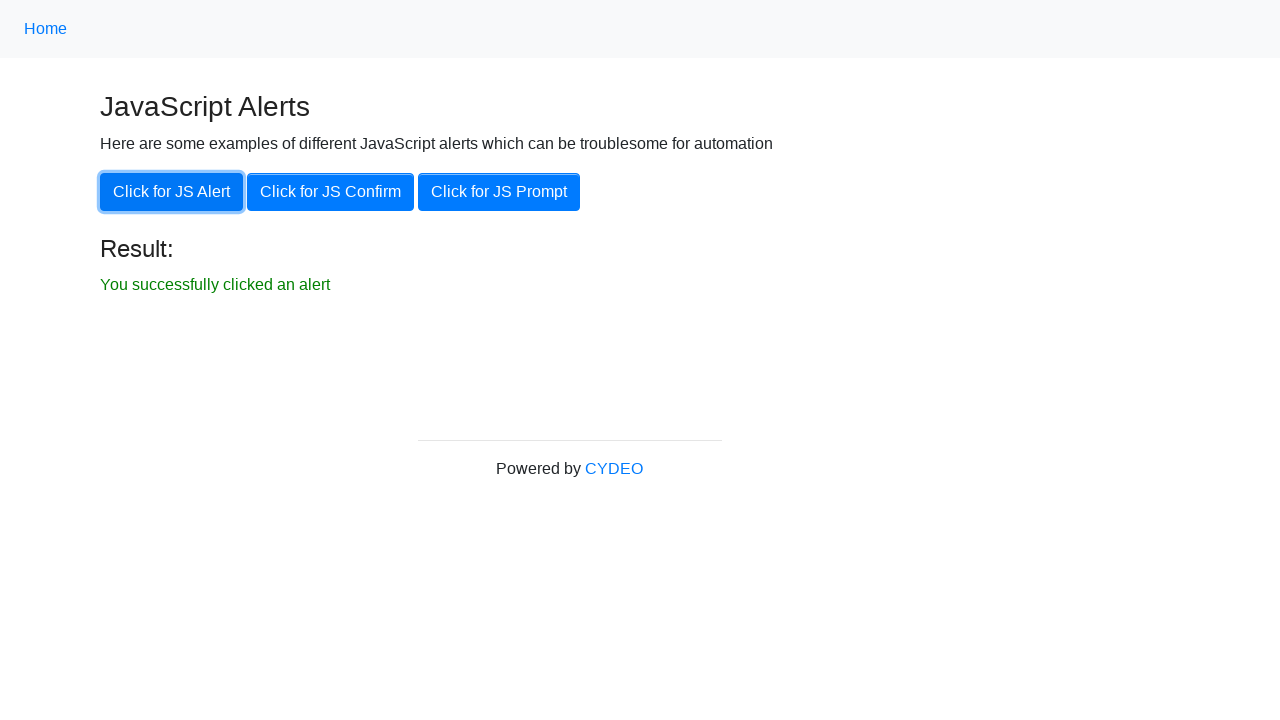

Set up dialog handler to accept alerts
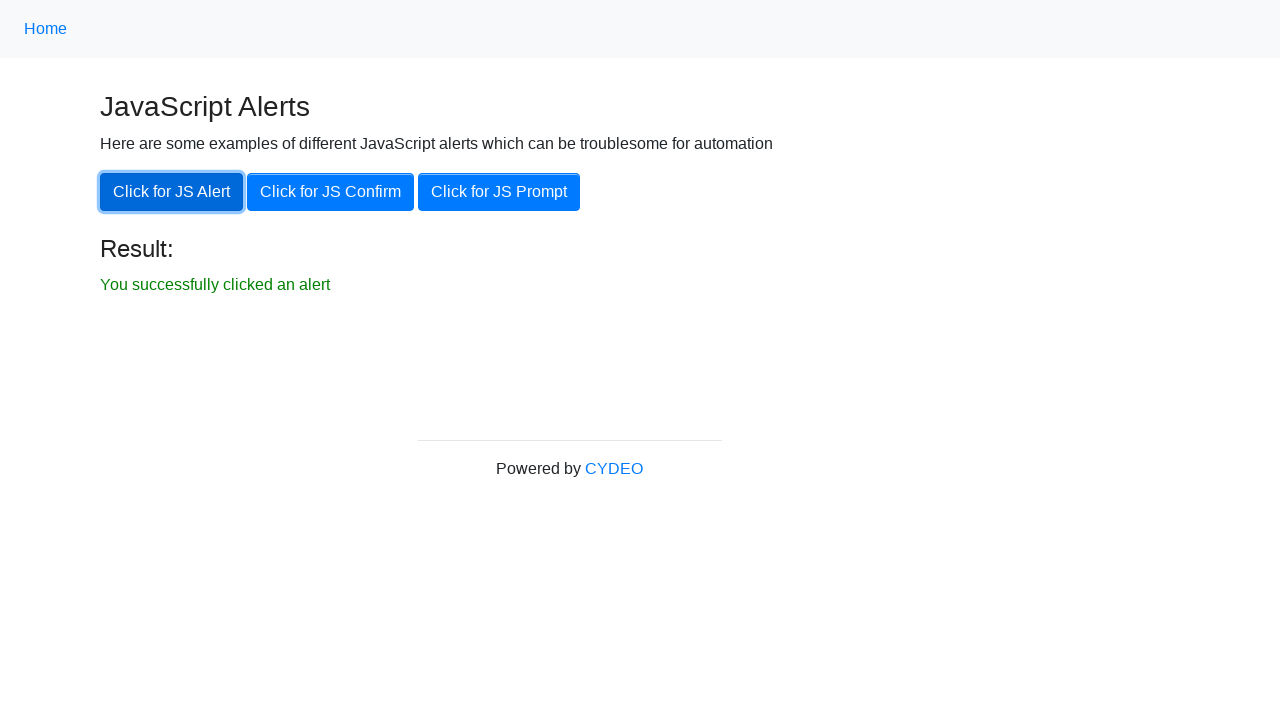

Clicked button again to trigger alert with handler active at (172, 192) on xpath=//button[@onclick='jsAlert()']
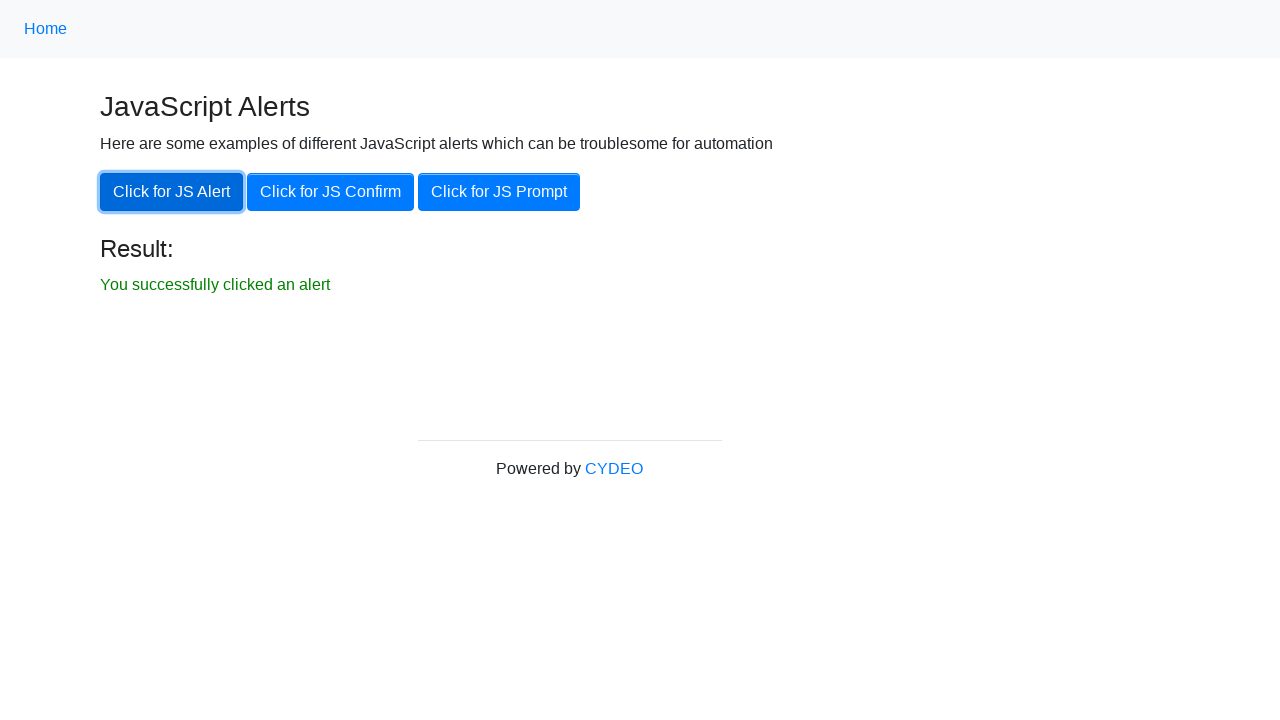

Result message element became visible
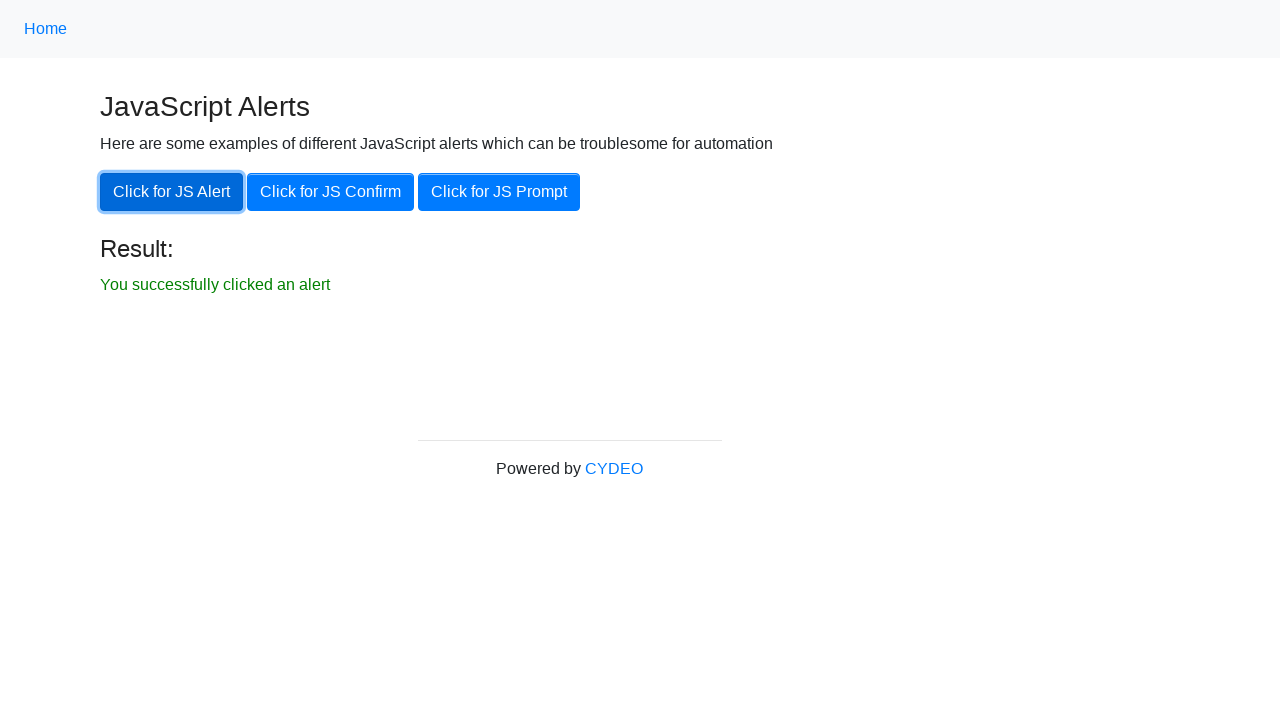

Verified result message displays 'You successfully clicked an alert'
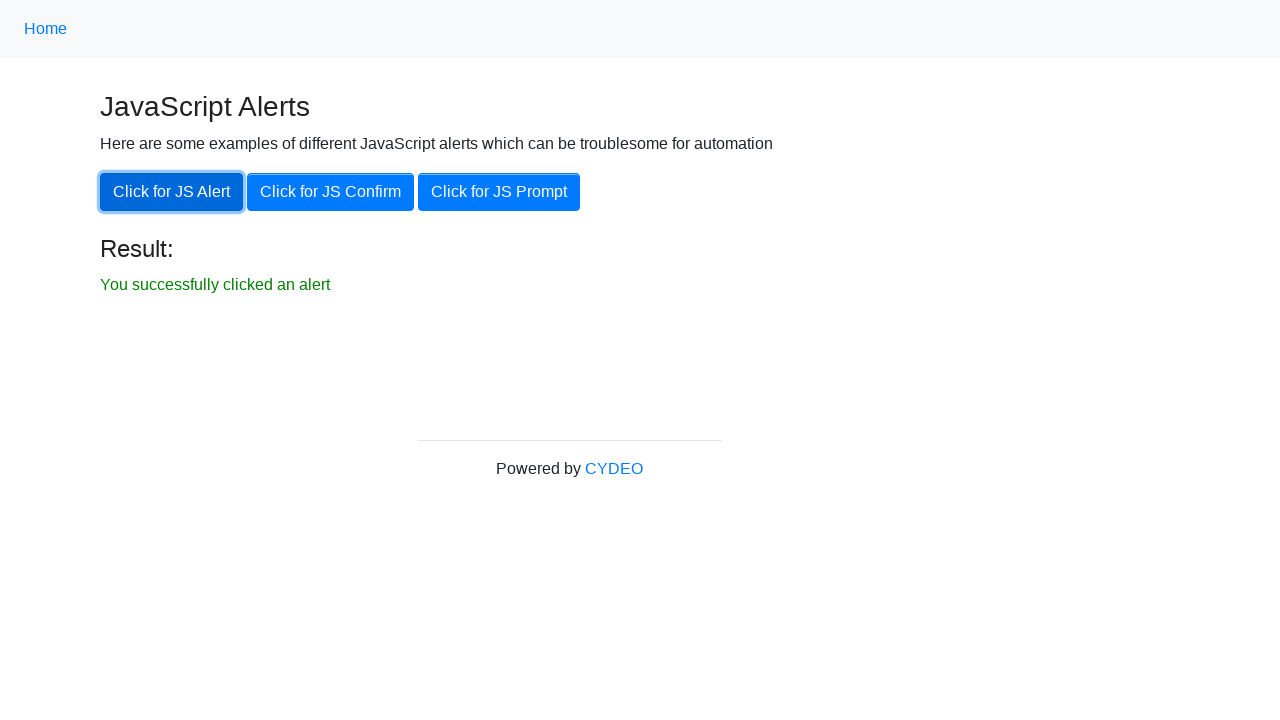

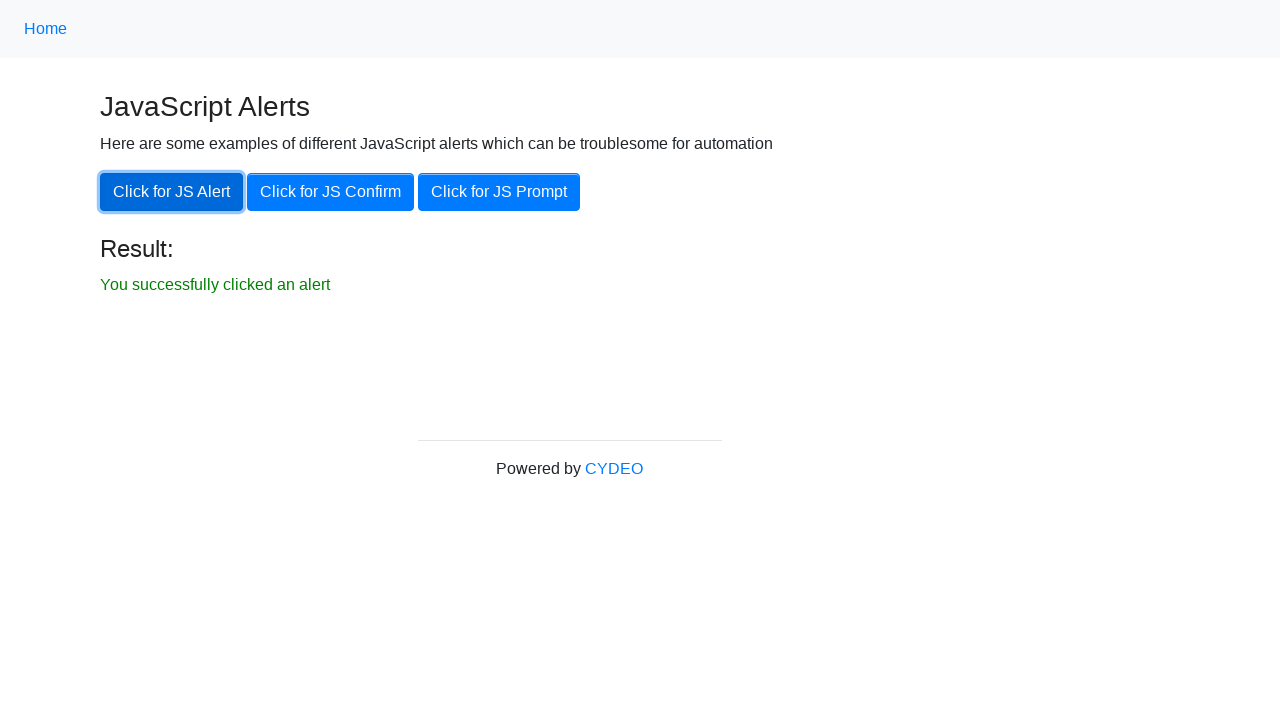